Tests JavaScript alert acceptance by clicking the first alert button, verifying the alert text, accepting it, and verifying the result message

Starting URL: https://the-internet.herokuapp.com/javascript_alerts

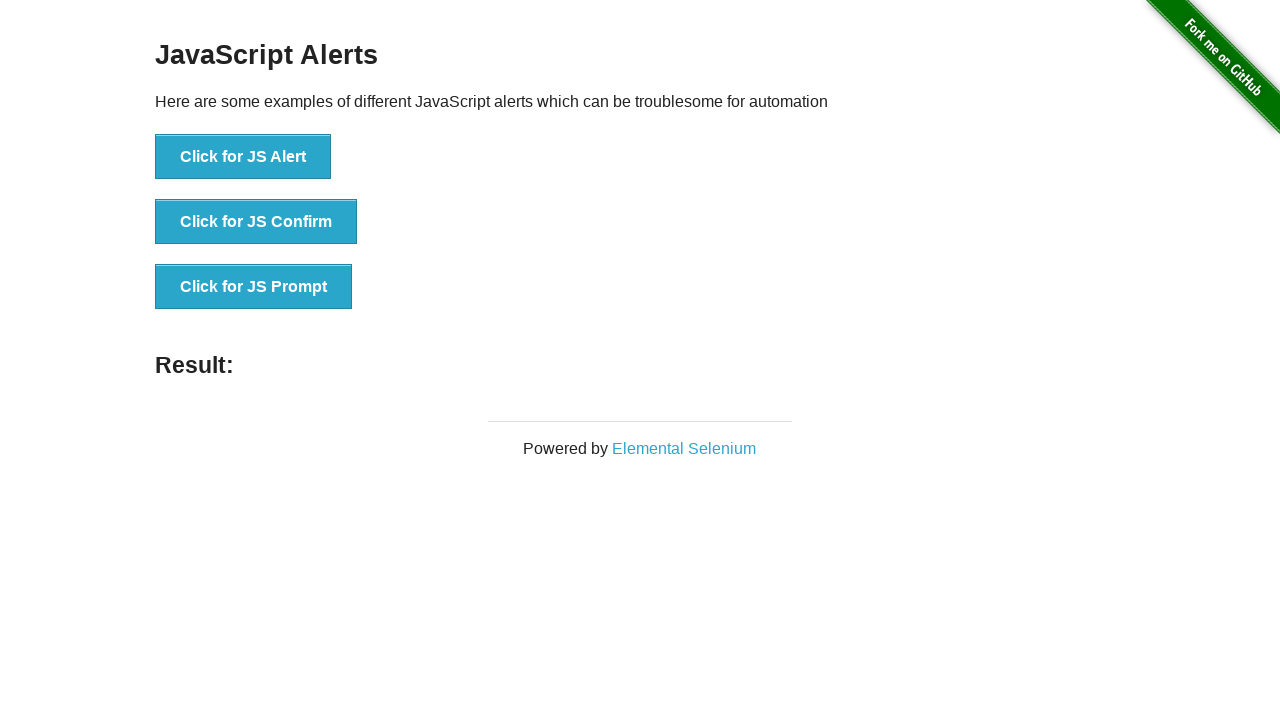

Clicked the first alert button at (243, 157) on button[onclick='jsAlert()']
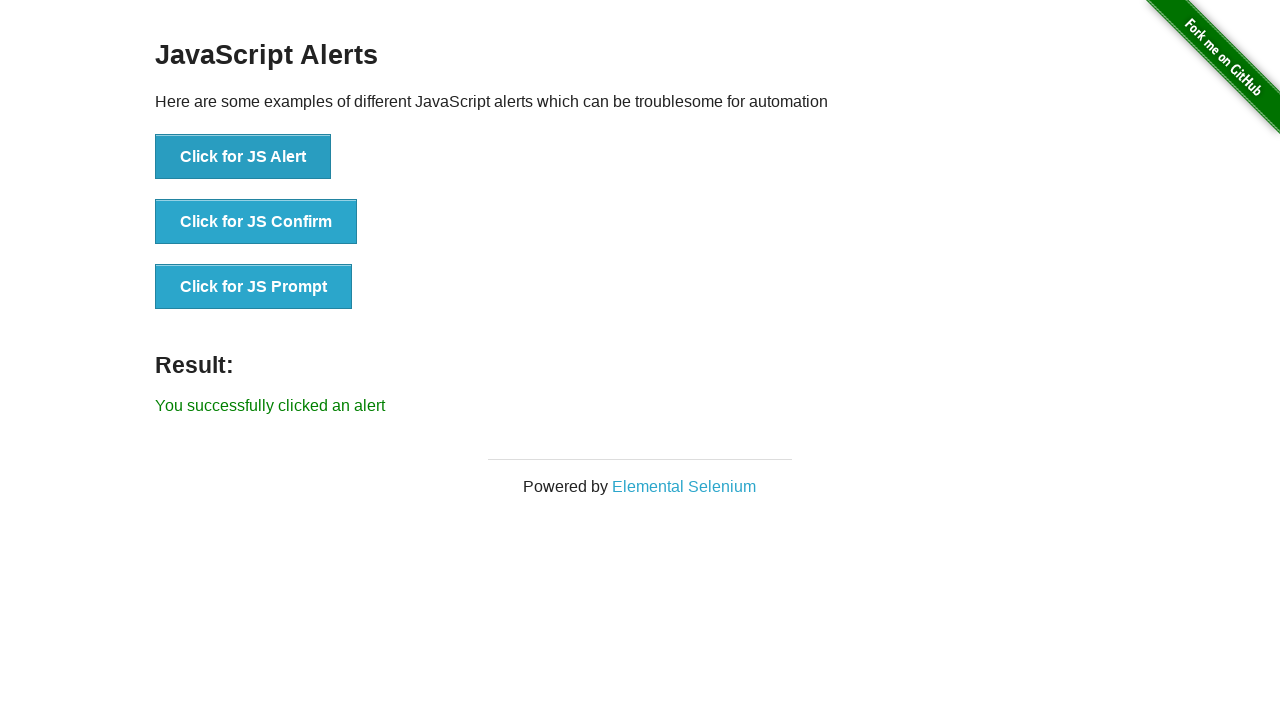

Set up dialog handler to accept alert
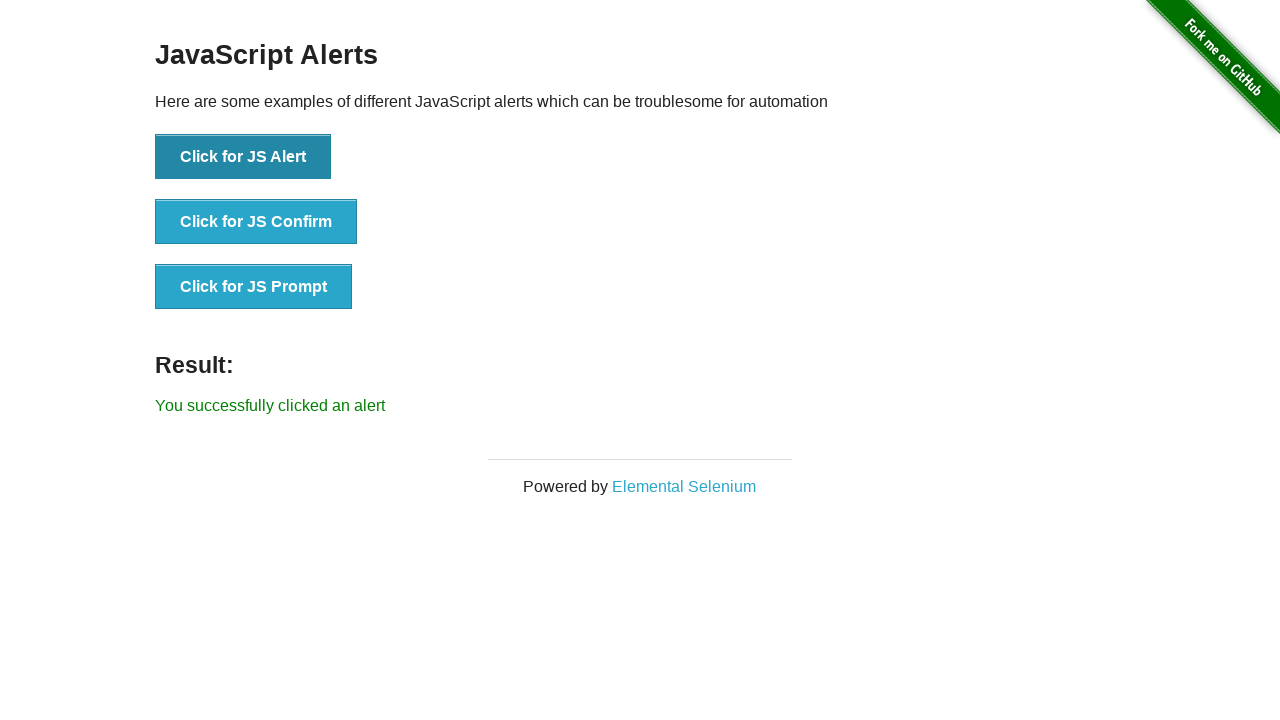

Alert result message element loaded
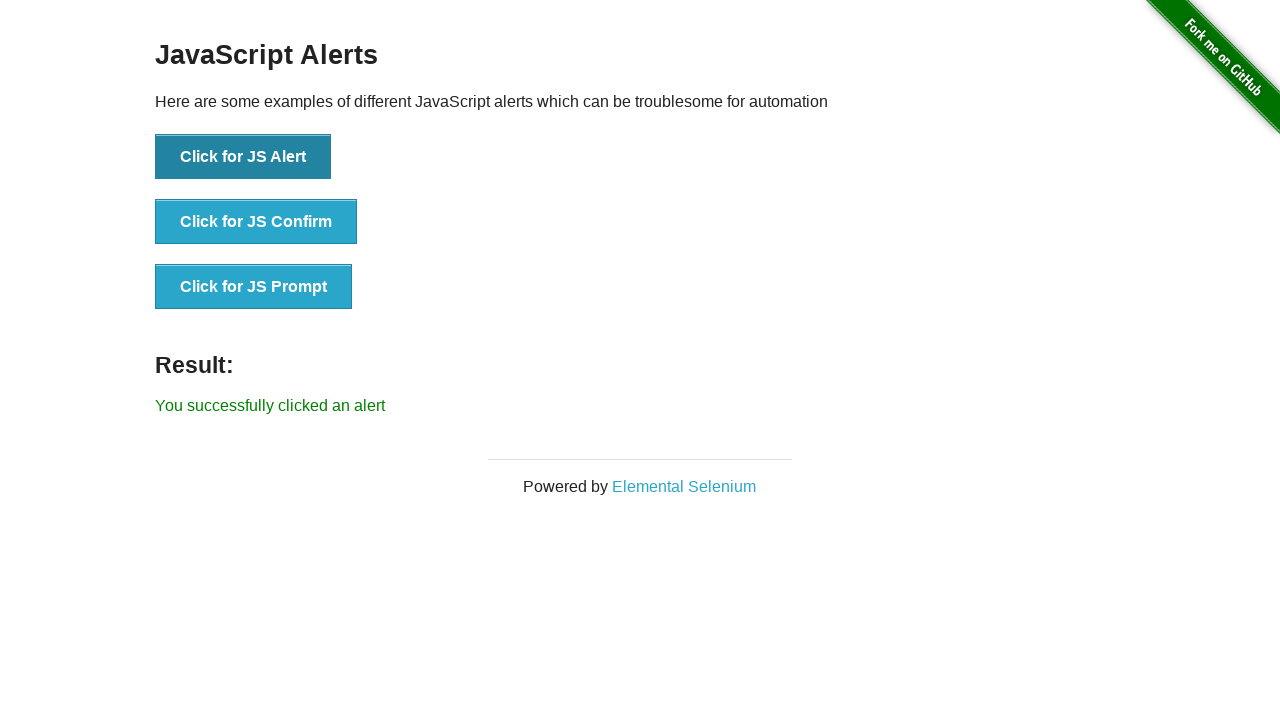

Retrieved result text: 'You successfully clicked an alert'
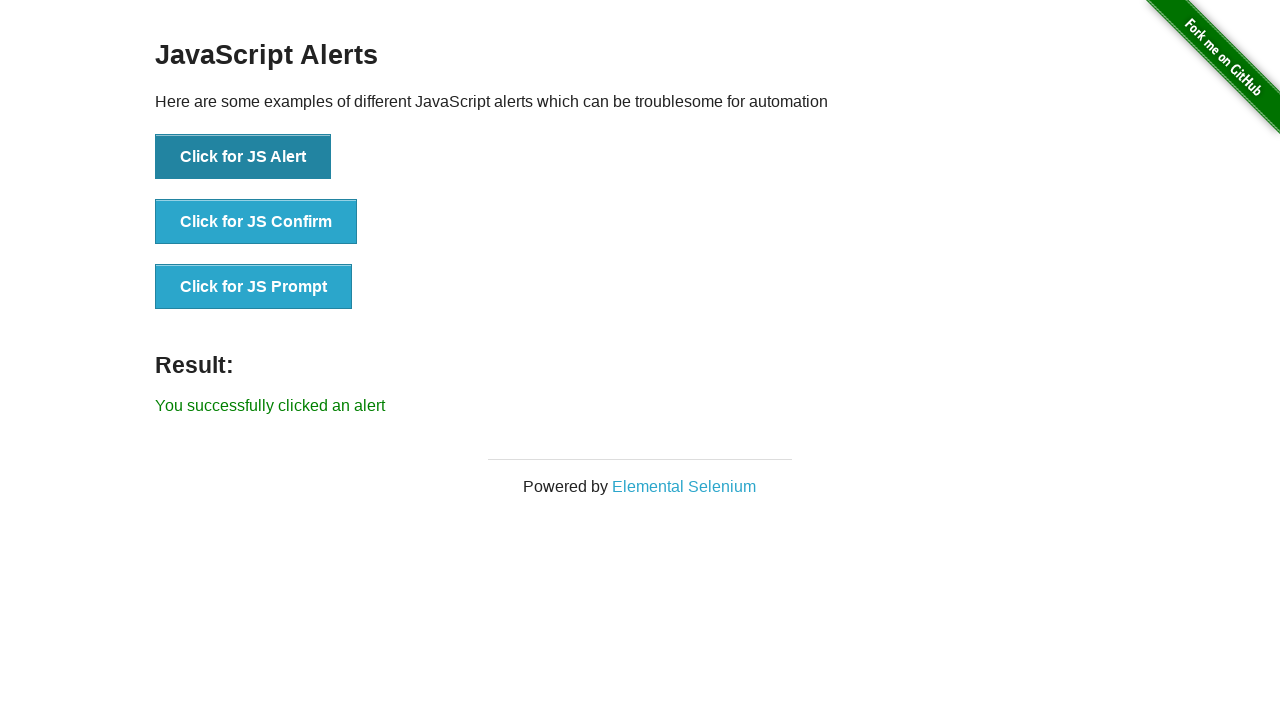

Verified alert acceptance result message
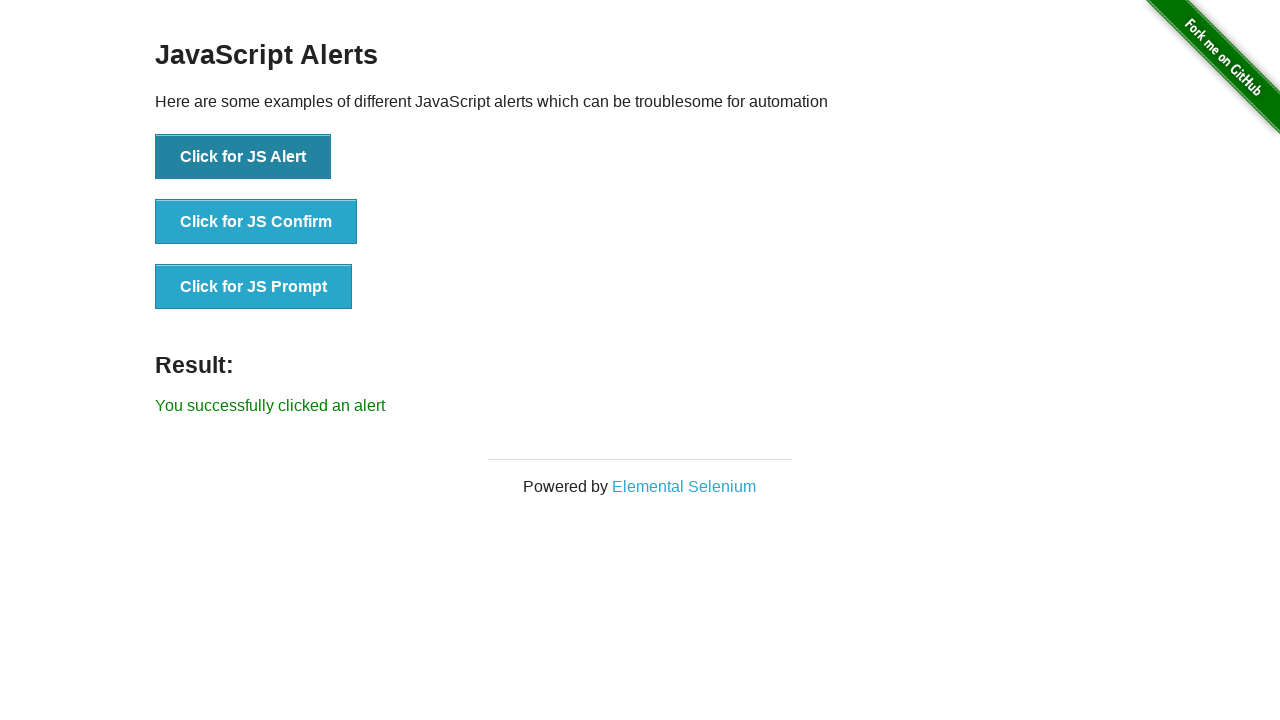

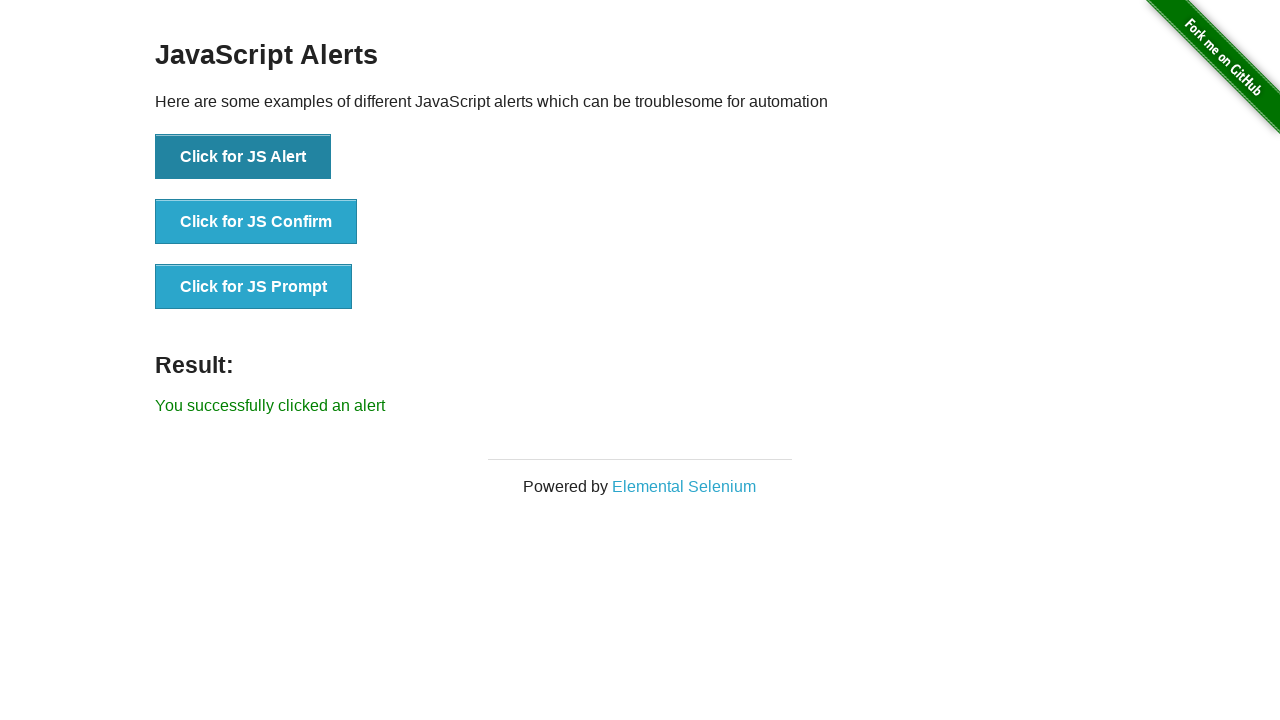